Tests multiple selection dropdown functionality by navigating to a test page and selecting specific options (Swift and Audi) from a multi-select box

Starting URL: http://omayo.blogspot.com/

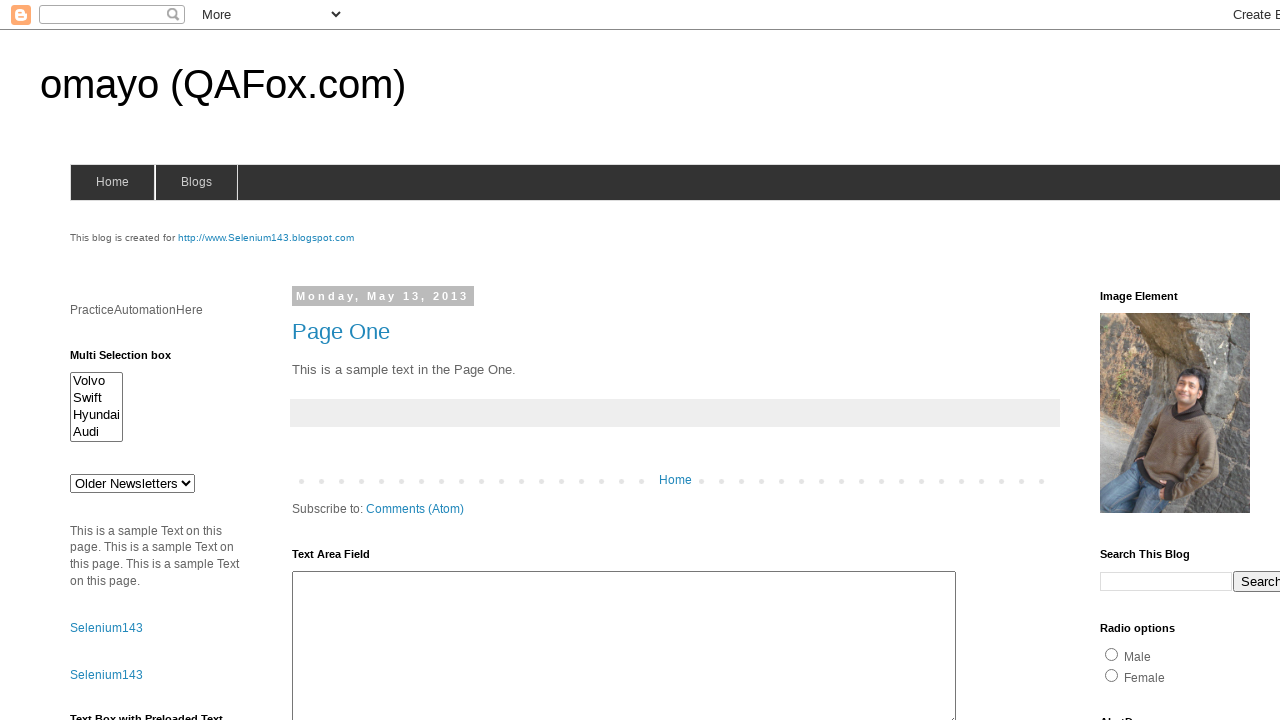

Navigated to test page at http://omayo.blogspot.com/
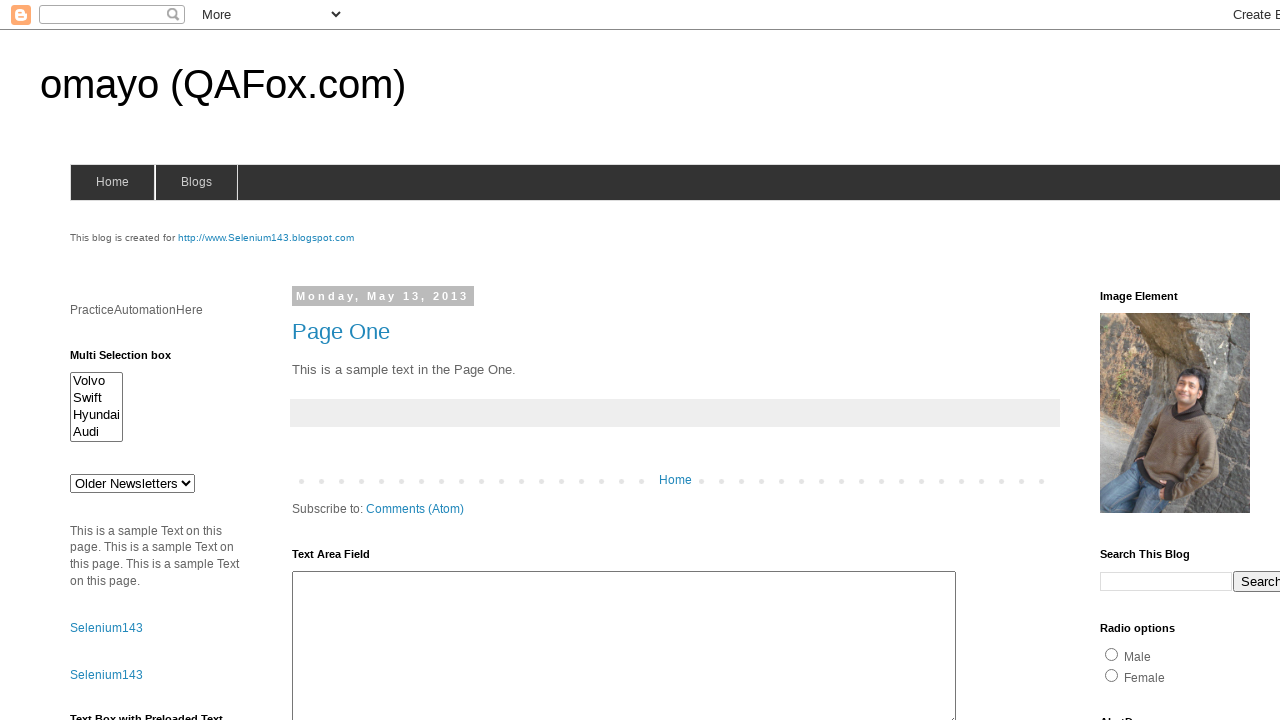

Multiple select dropdown #multiselect1 is now visible
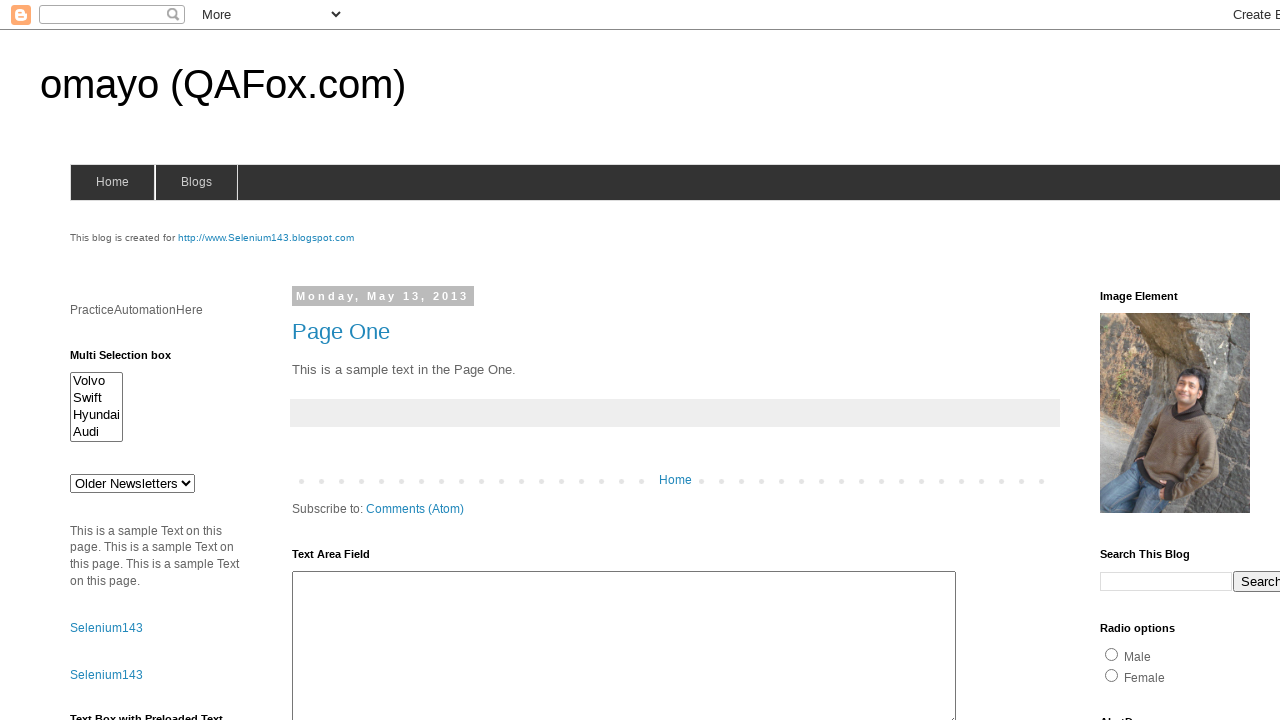

Selected 'Swift' option from multi-select dropdown on #multiselect1
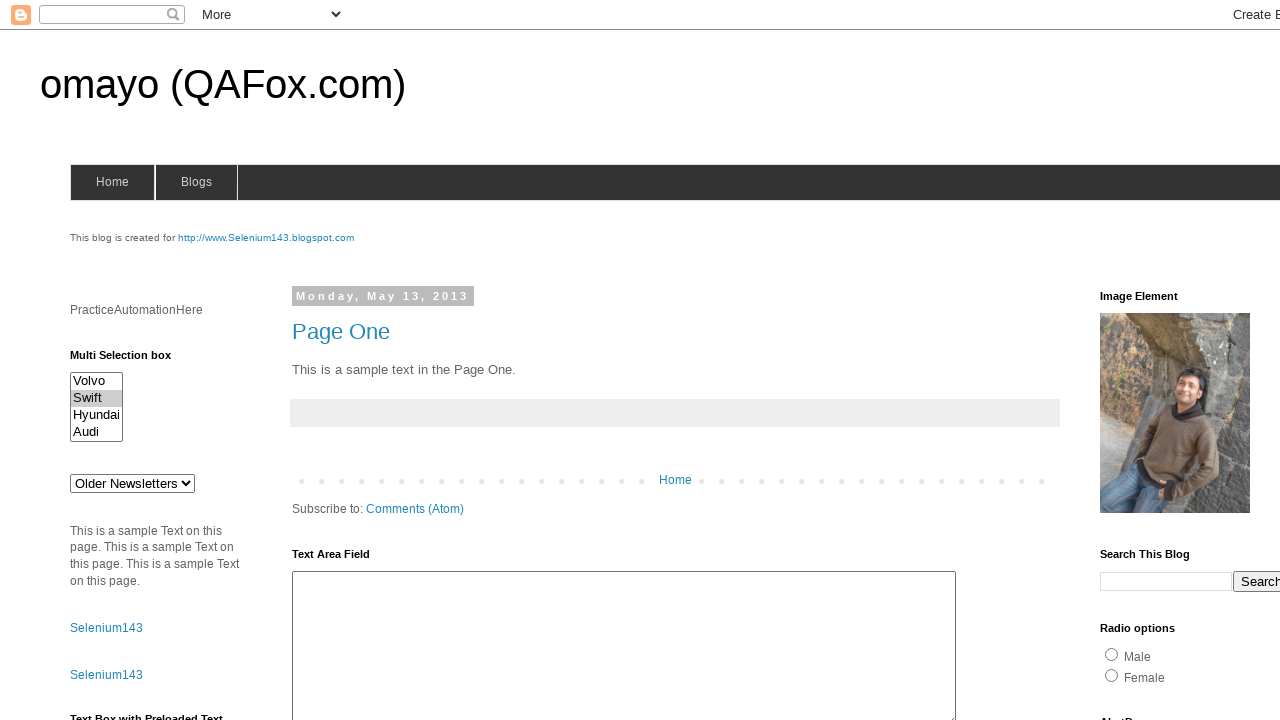

Selected 'Audi' option from multi-select dropdown (added to existing selection) on #multiselect1
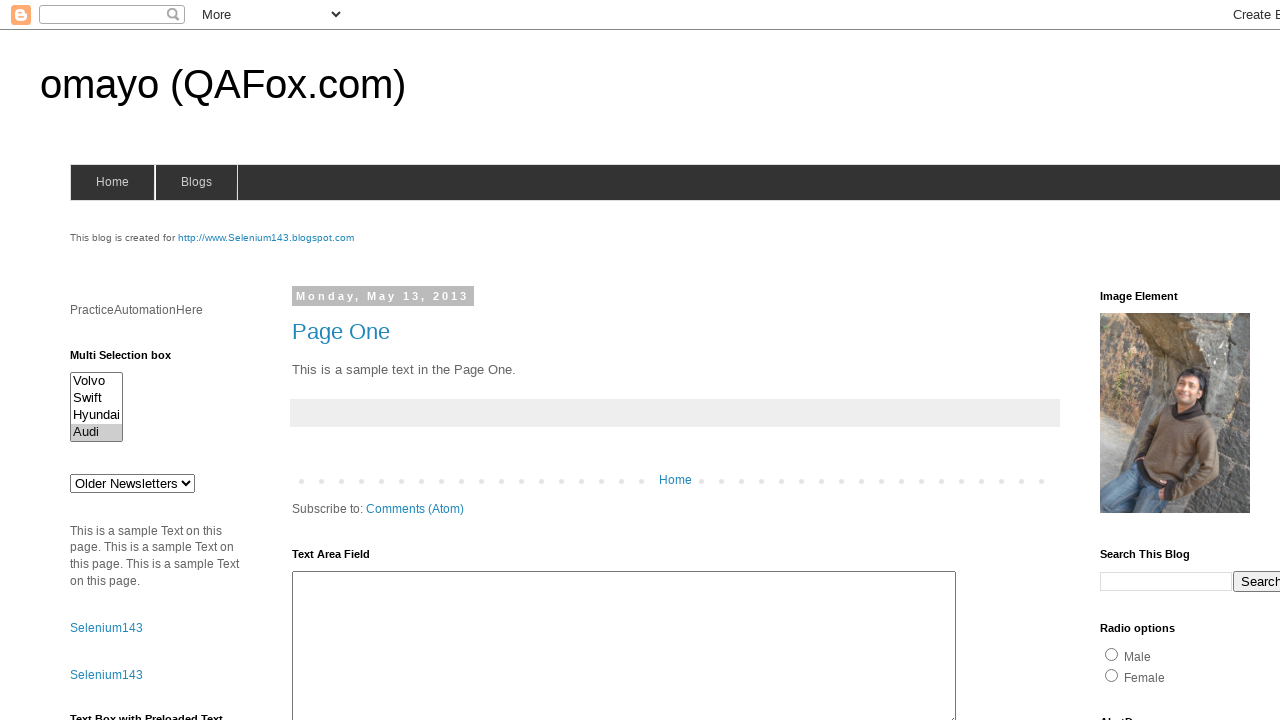

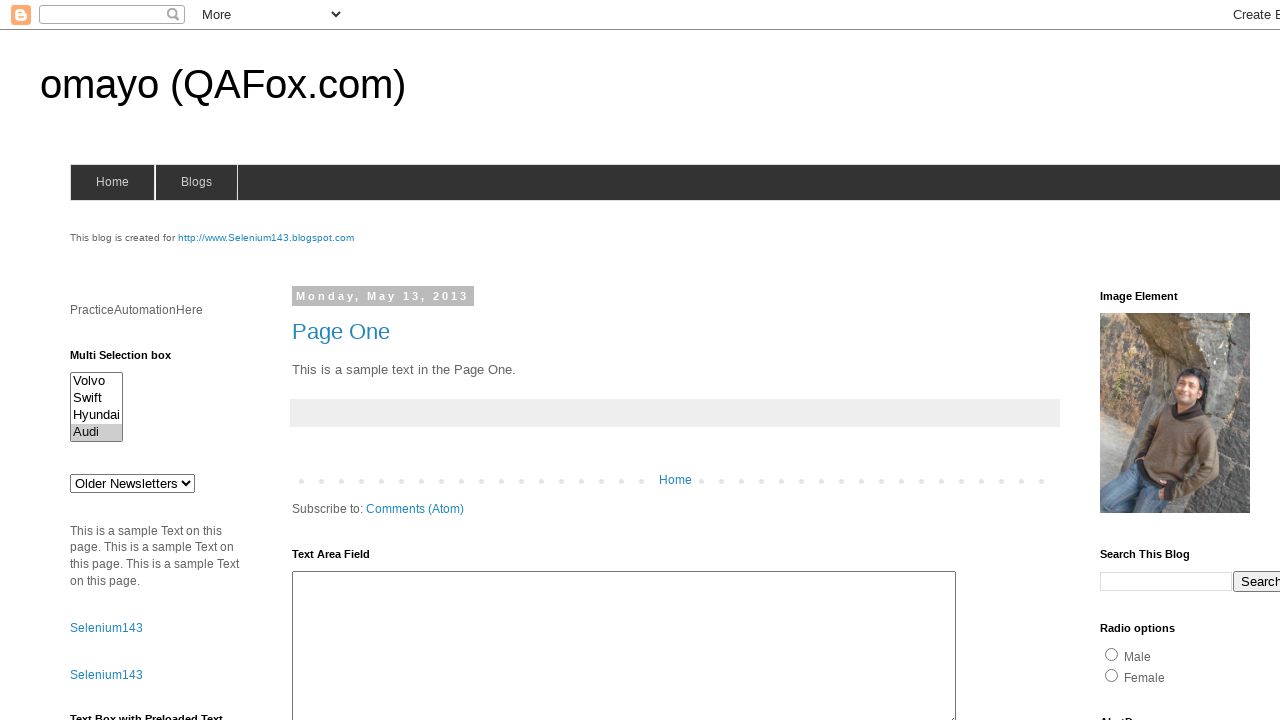